Searches for bags on Ajio website, filters by Men's Fashion Bags category, and retrieves brand names and prices from the results

Starting URL: https://www.ajio.com/

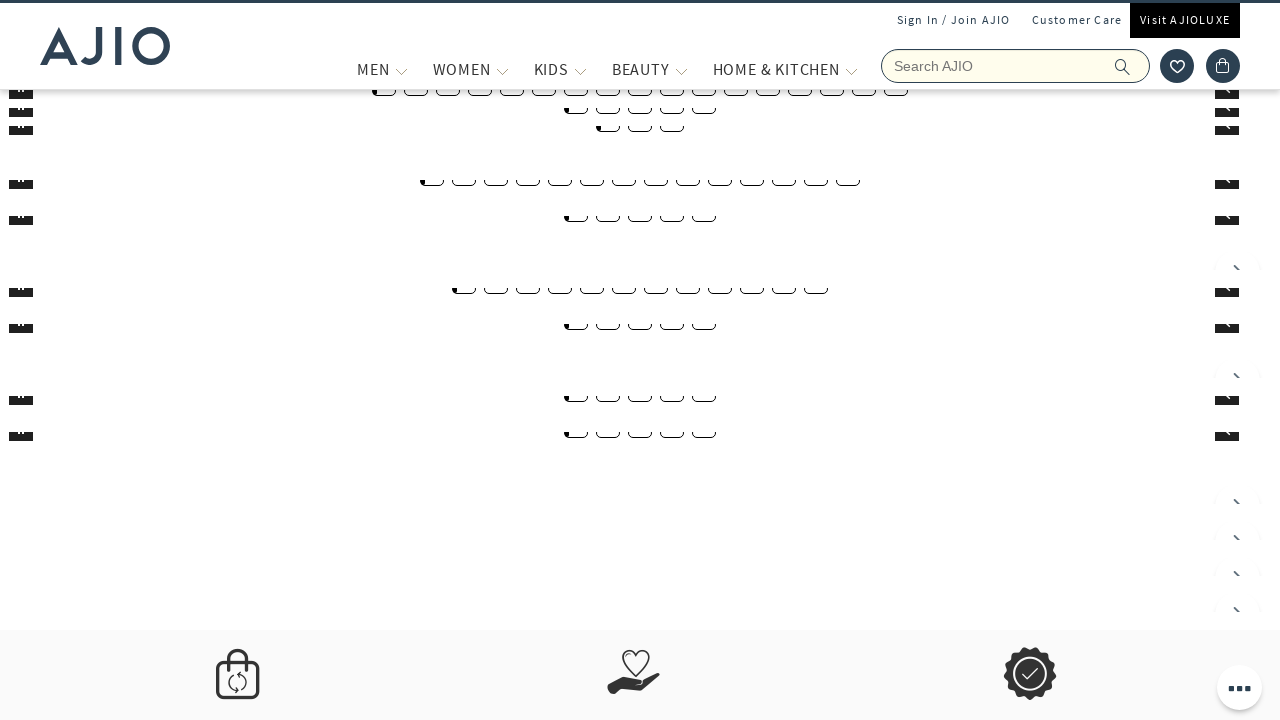

Filled search field with 'bags' on input[name='searchVal']
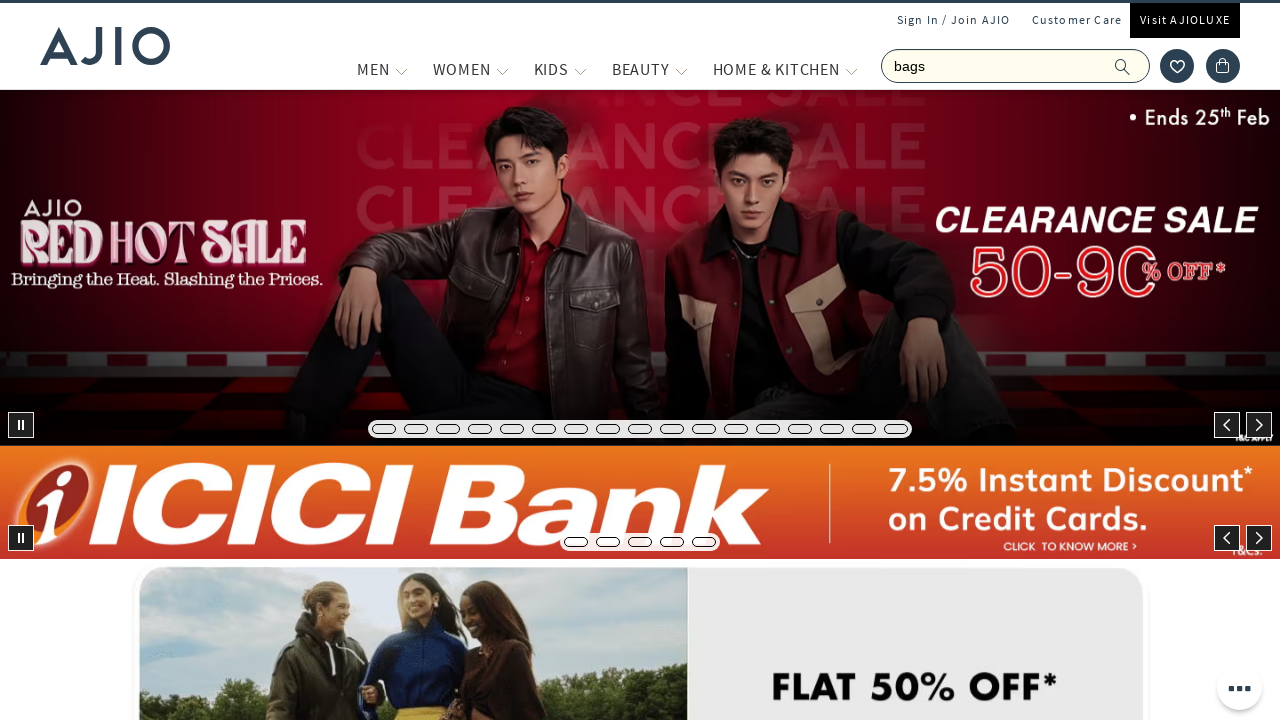

Pressed Enter to search for bags on input[name='searchVal']
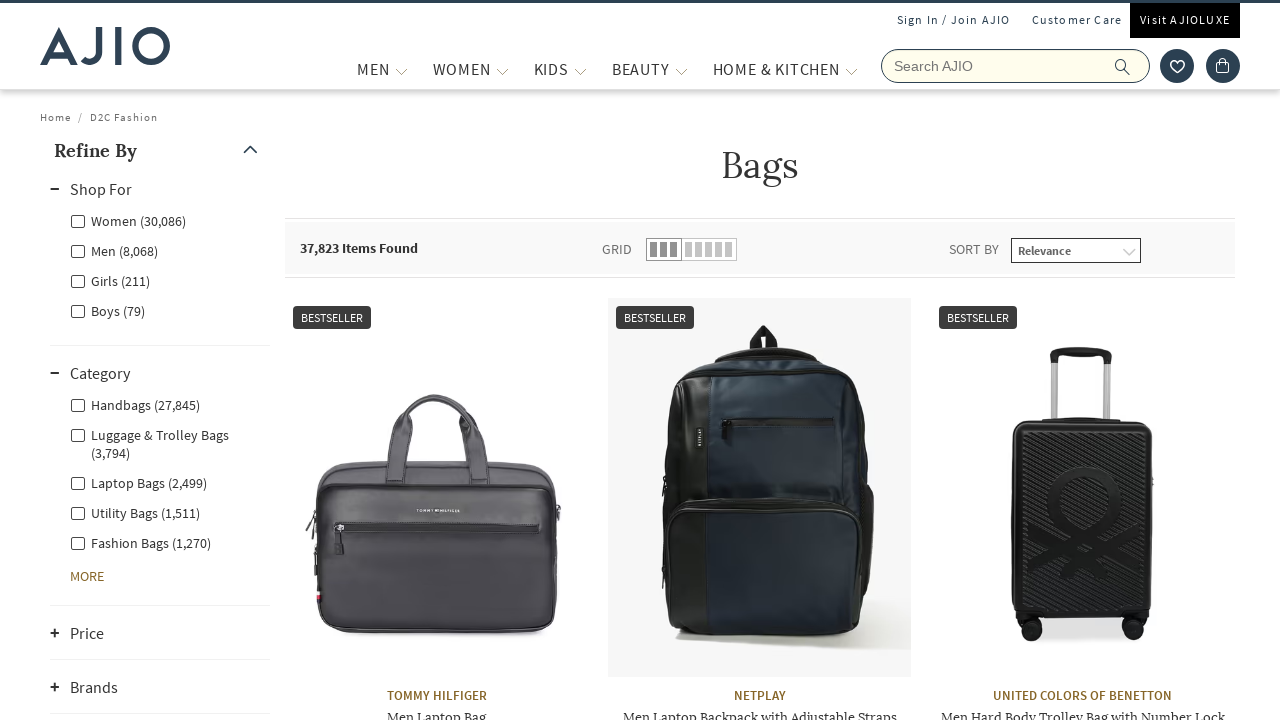

Search results loaded and Men filter label appeared
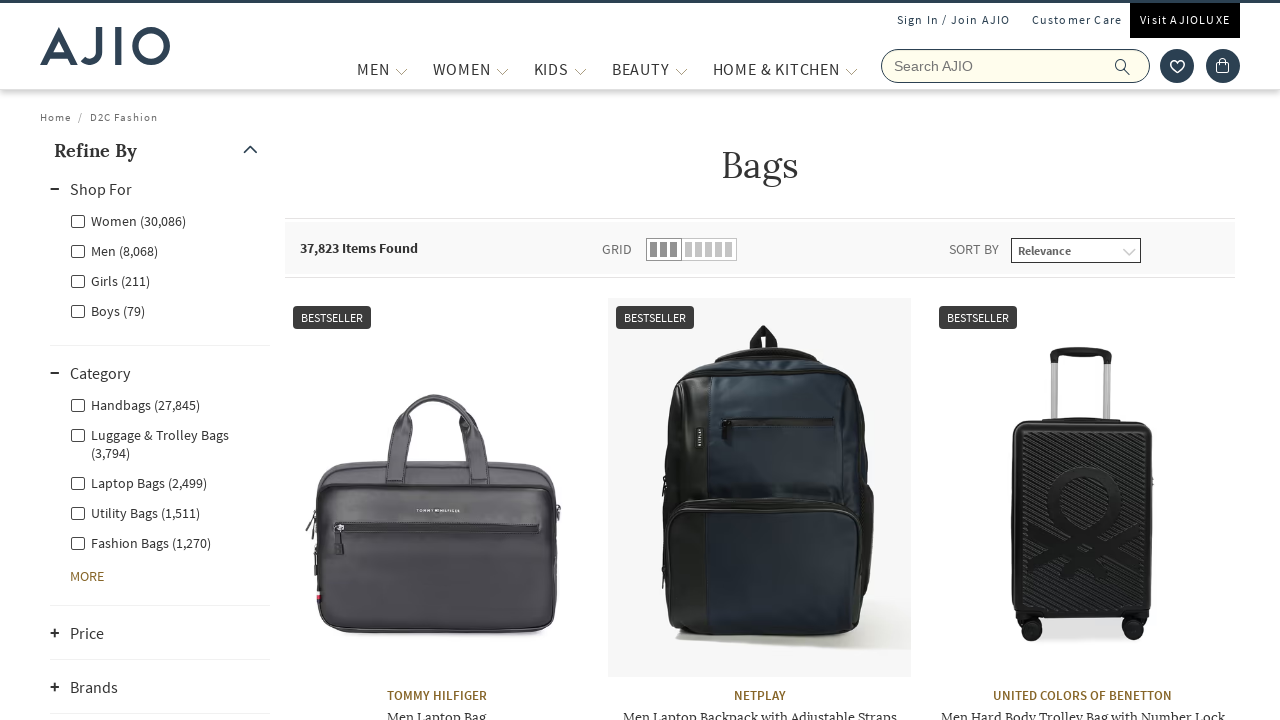

Clicked on Men filter at (114, 250) on xpath=//label[contains(text(),'Men')]
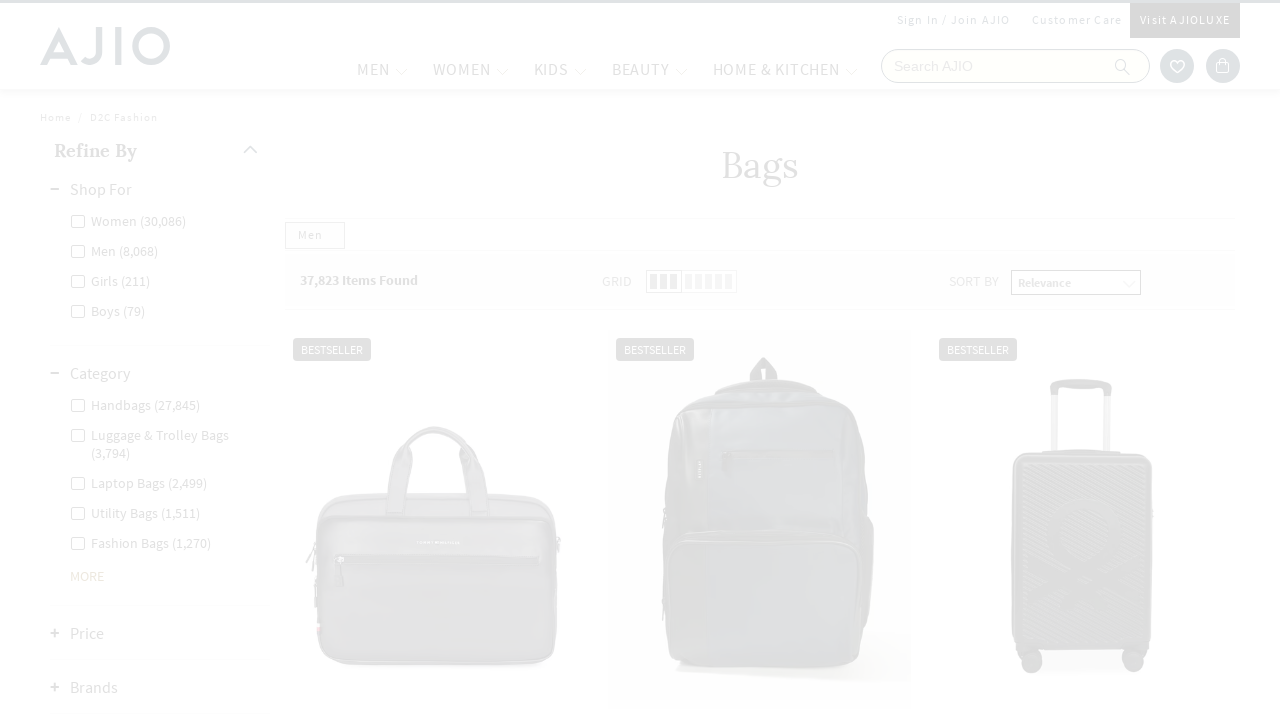

Waited 3 seconds for Men filter to apply
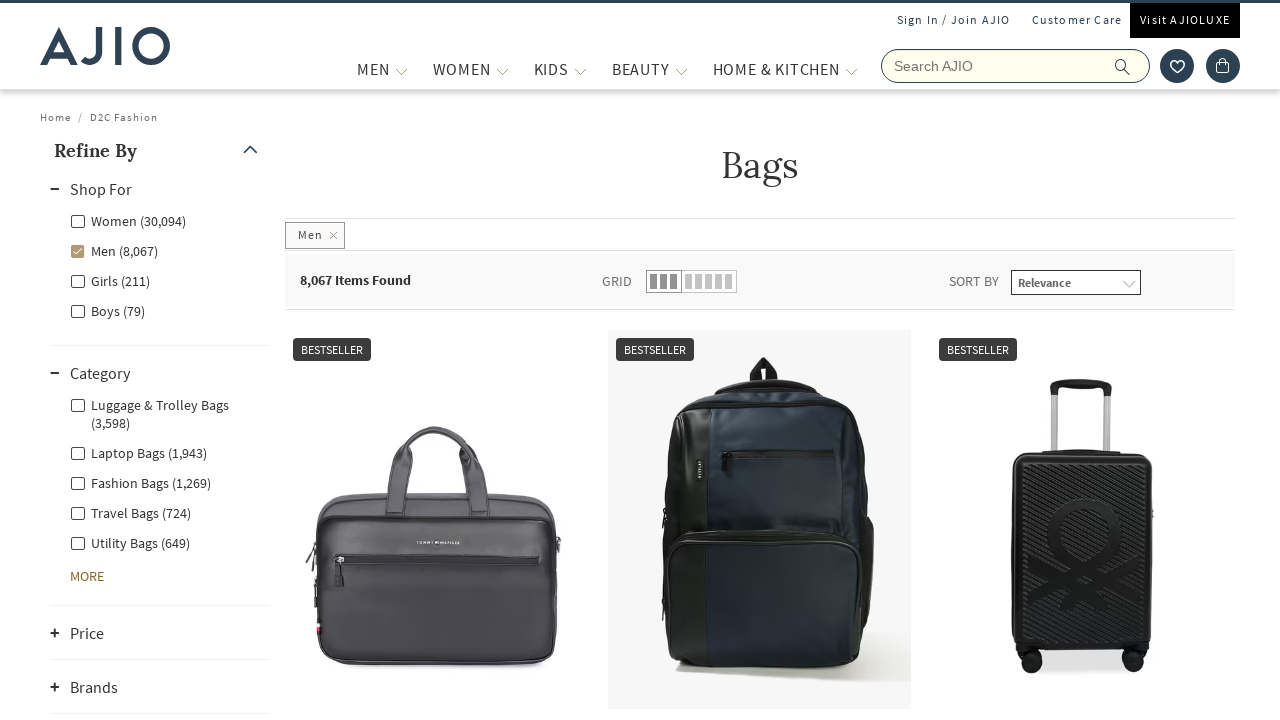

Clicked on Men - Fashion Bags category checkbox
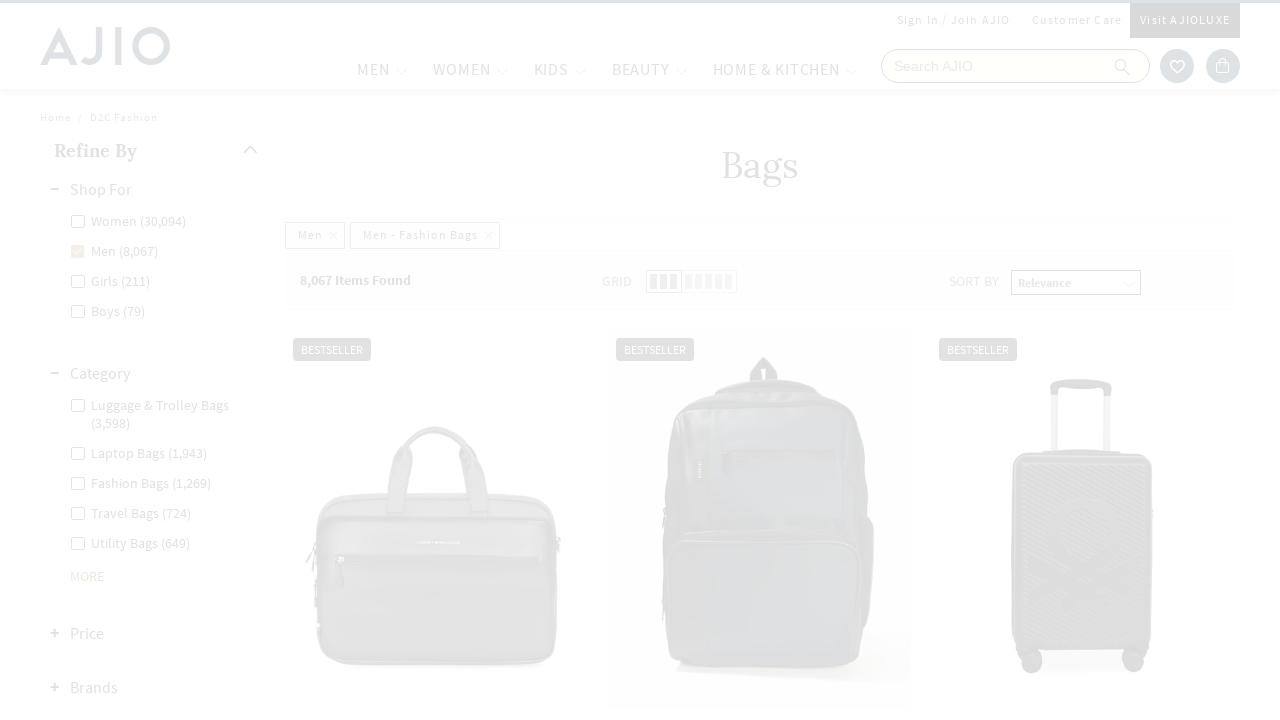

Filtered results loaded with brand elements
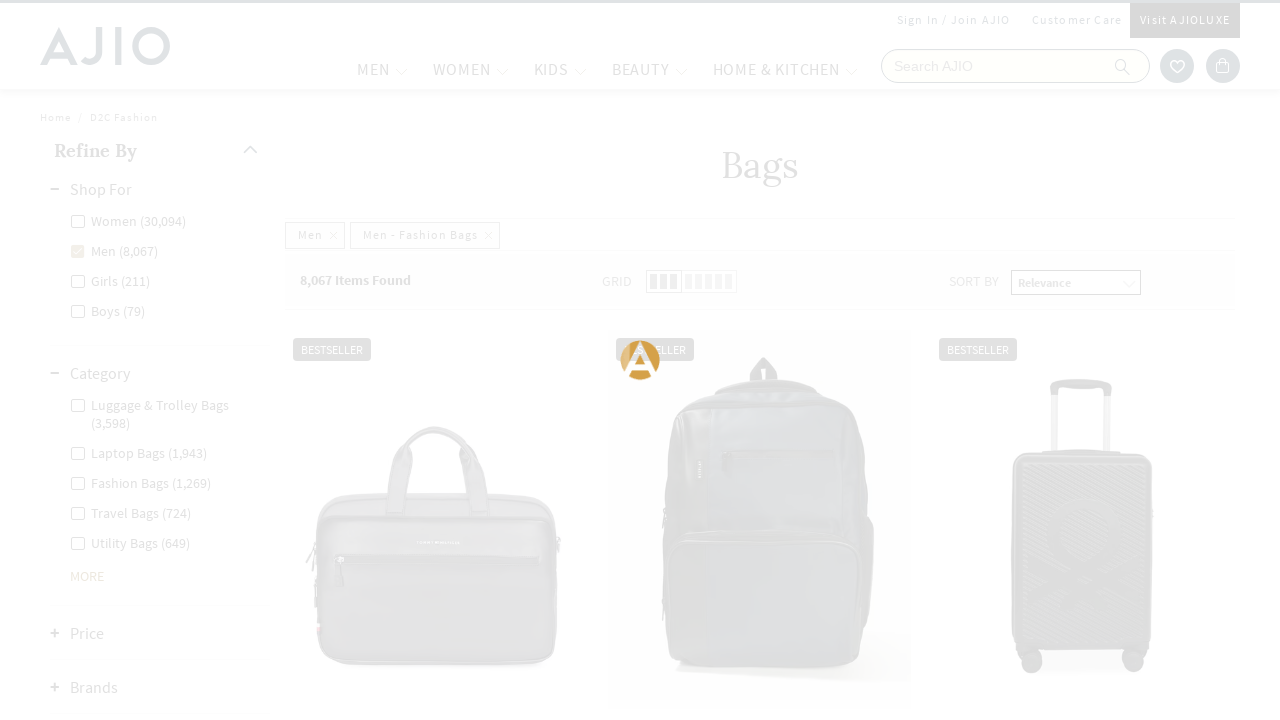

Retrieved category label: Fashion Bags (1,269)
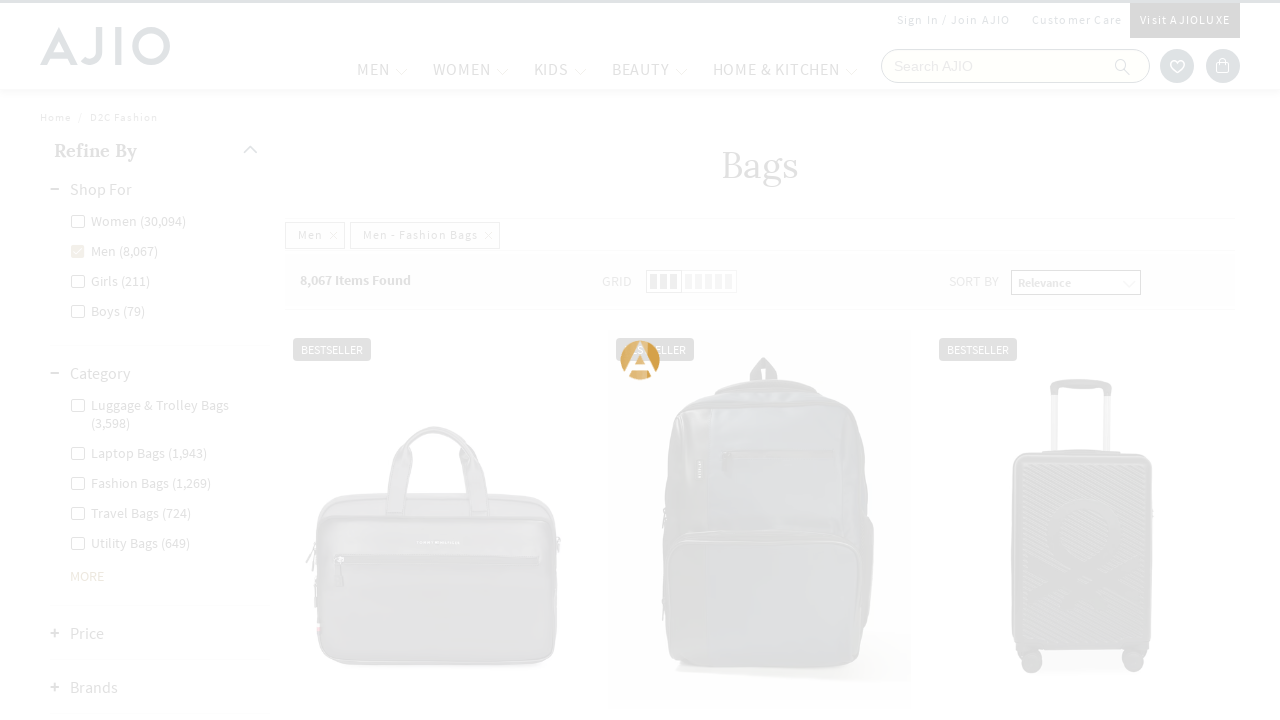

Retrieved 45 brand names from results
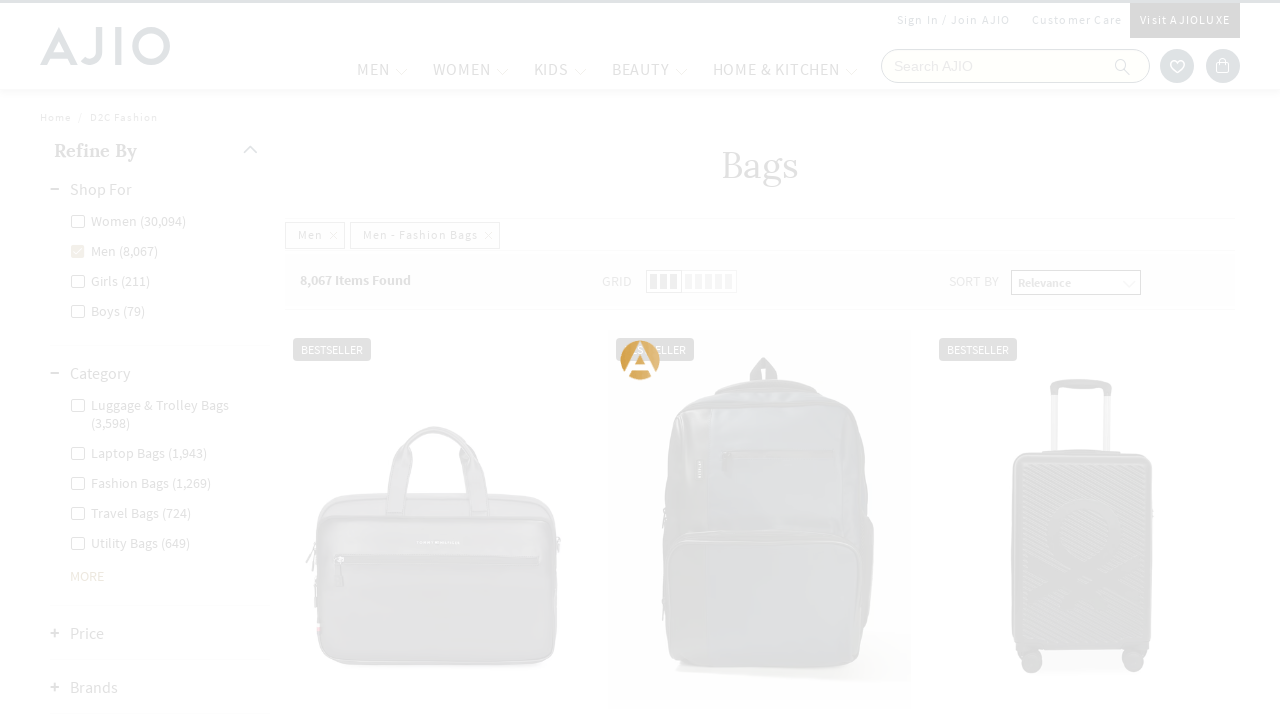

Retrieved 45 prices from results
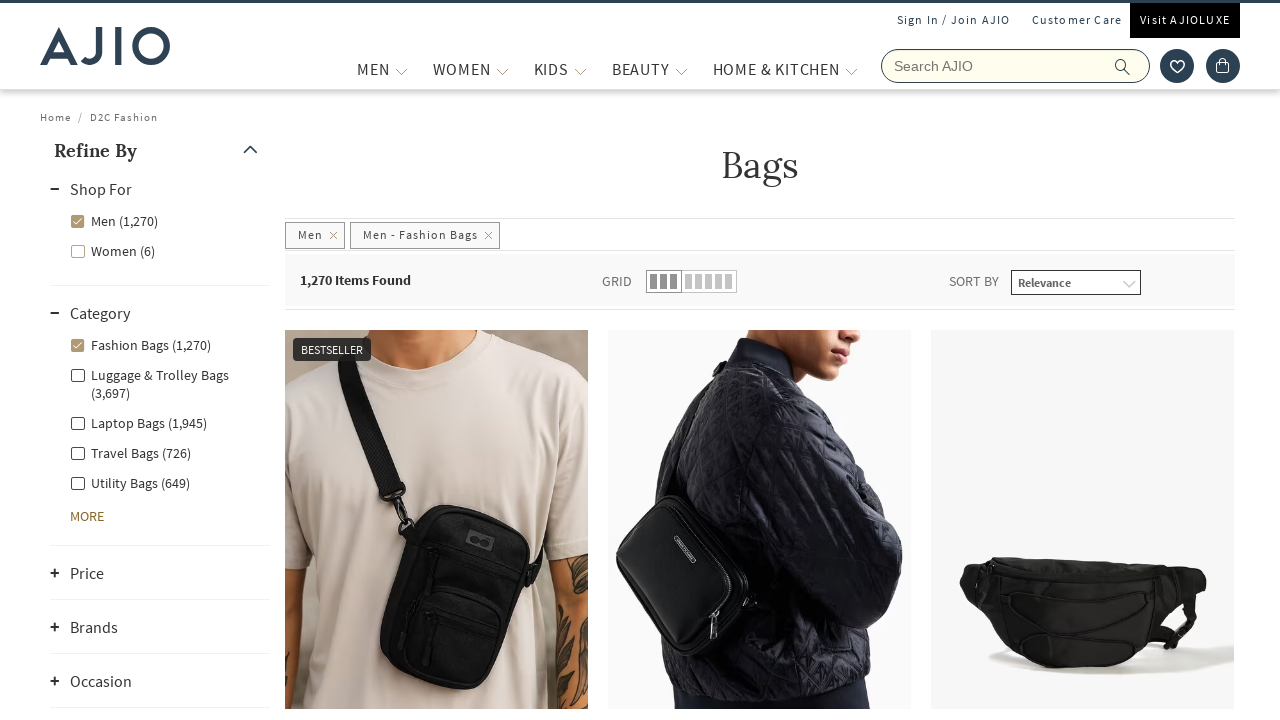

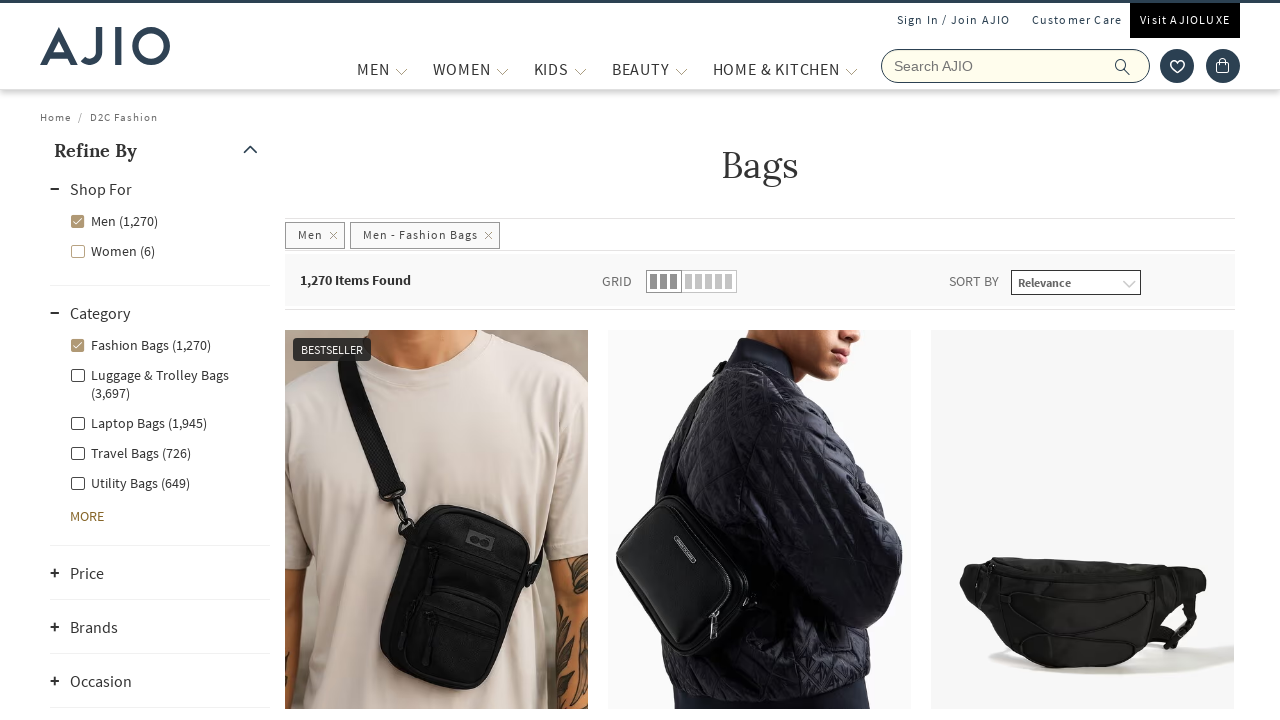